Fills in the shift hours input field with a value and clicks the continue button to proceed to the next step of the holiday entitlement calculator.

Starting URL: https://www.gov.uk/calculate-your-holiday-entitlement/y/irregular-hours-and-part-year/2023-05-03/shift-worker/full-year

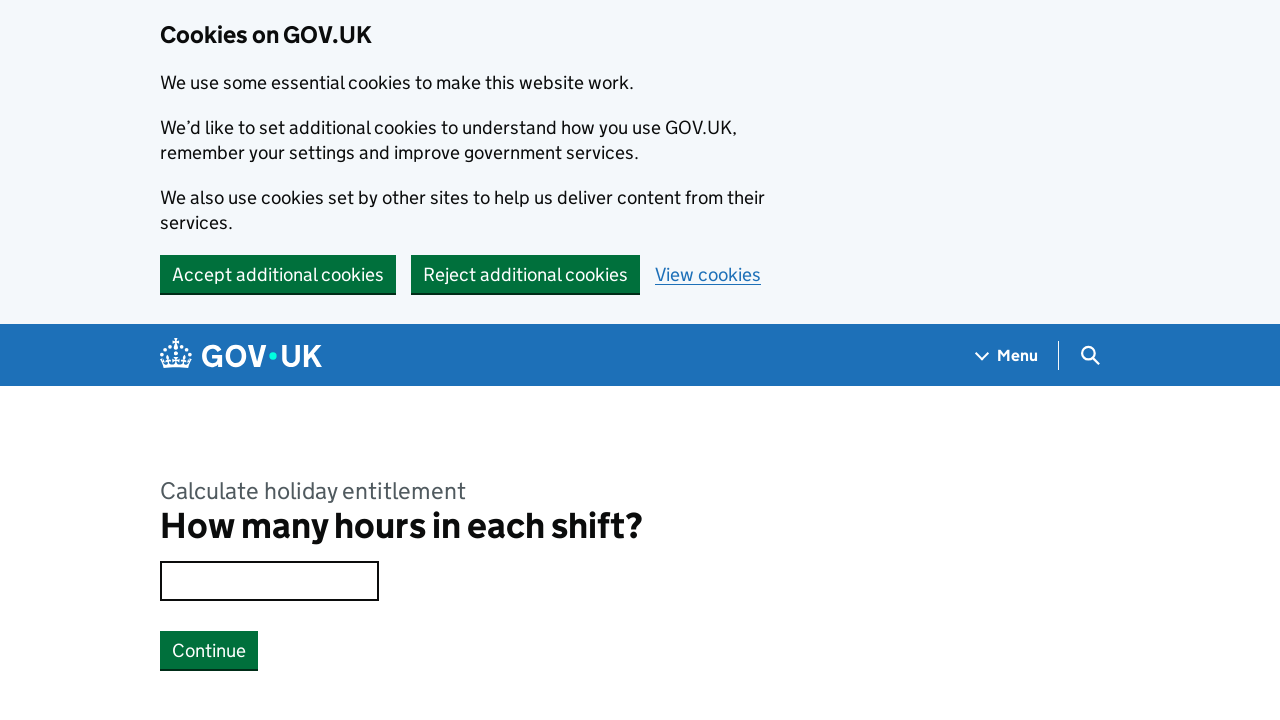

Filled shift hours input field with value '8' on .govuk-input
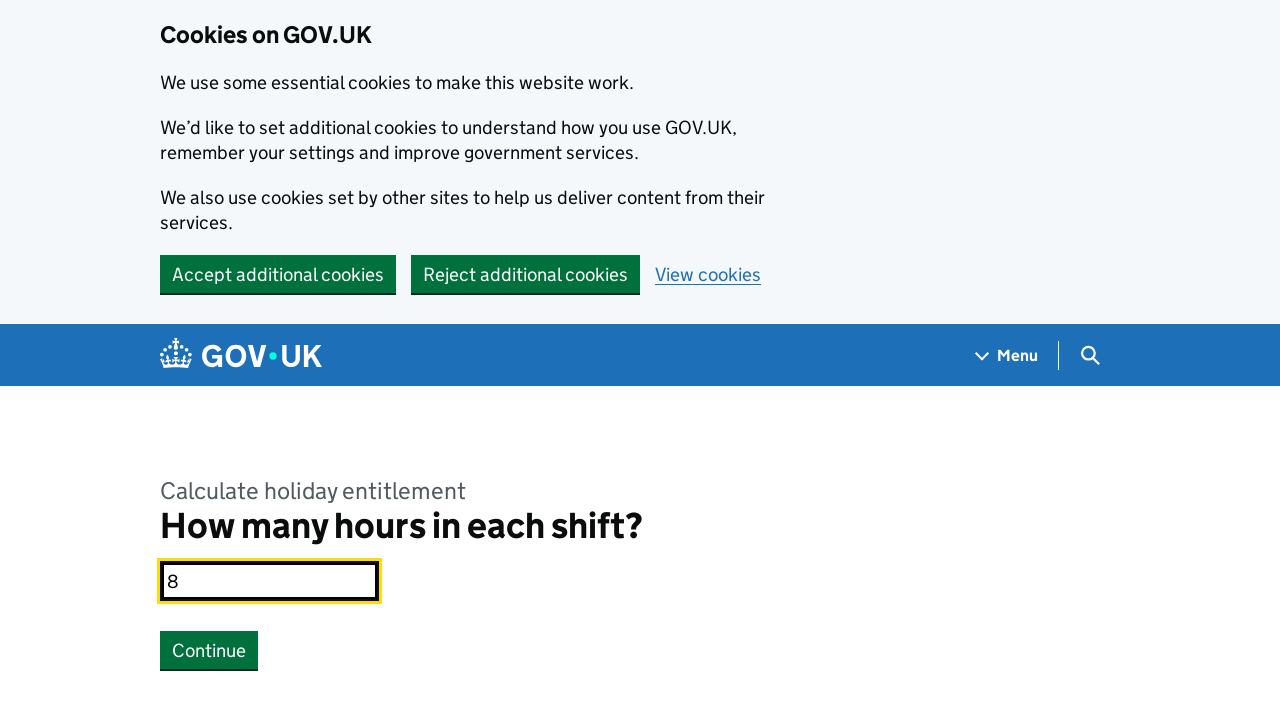

Clicked Continue button to proceed to next step at (209, 650) on button.govuk-button:has-text("Continue")
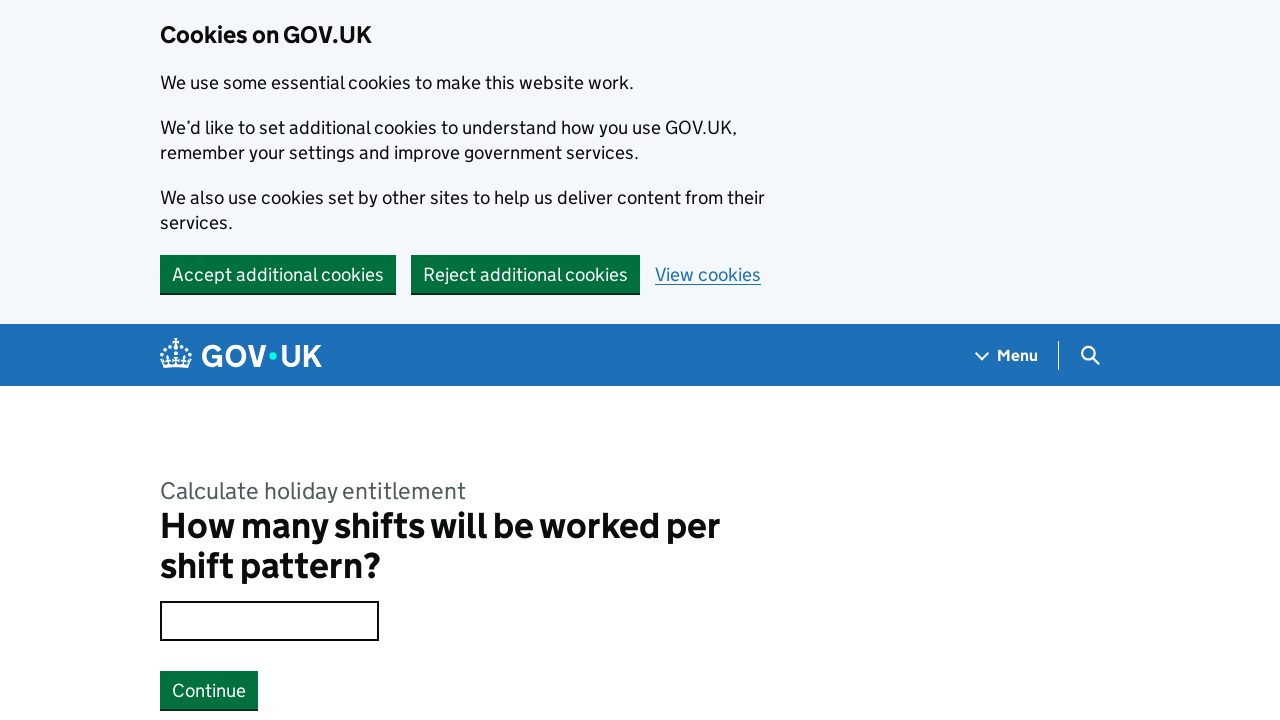

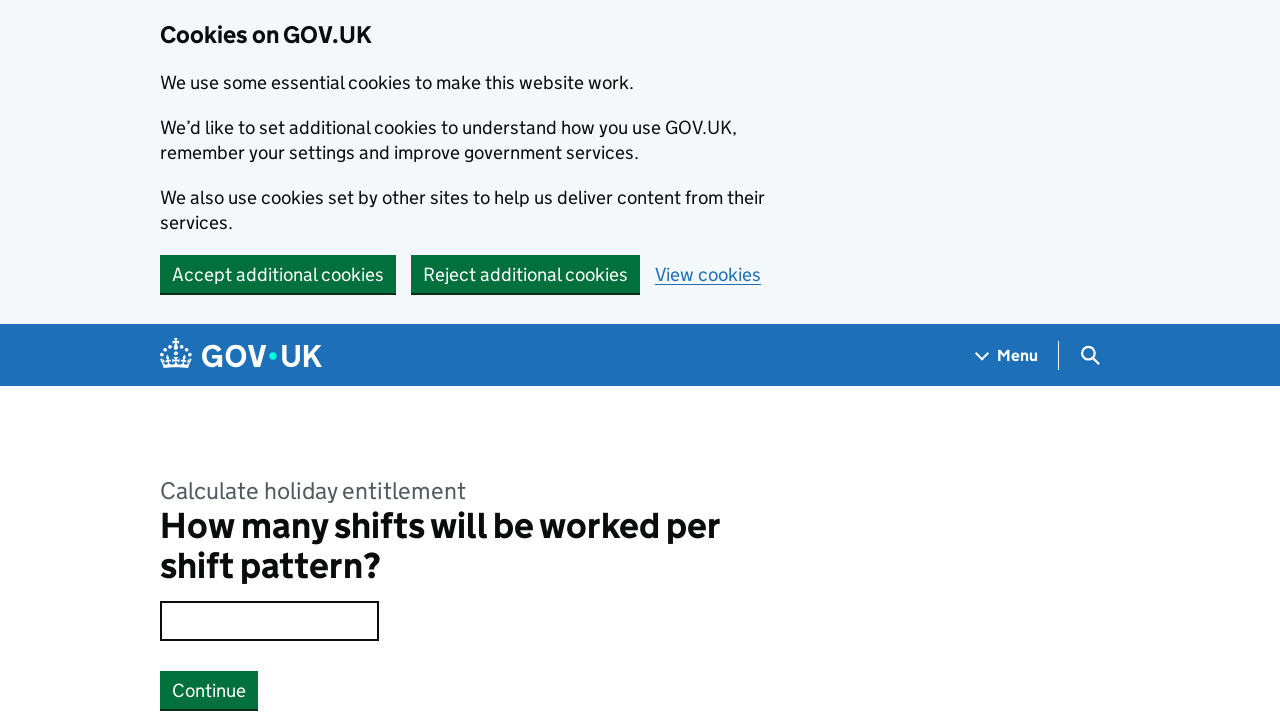